Tests hovering functionality by opening the login dialog and hovering over the Sign In button

Starting URL: https://danube-web.shop/

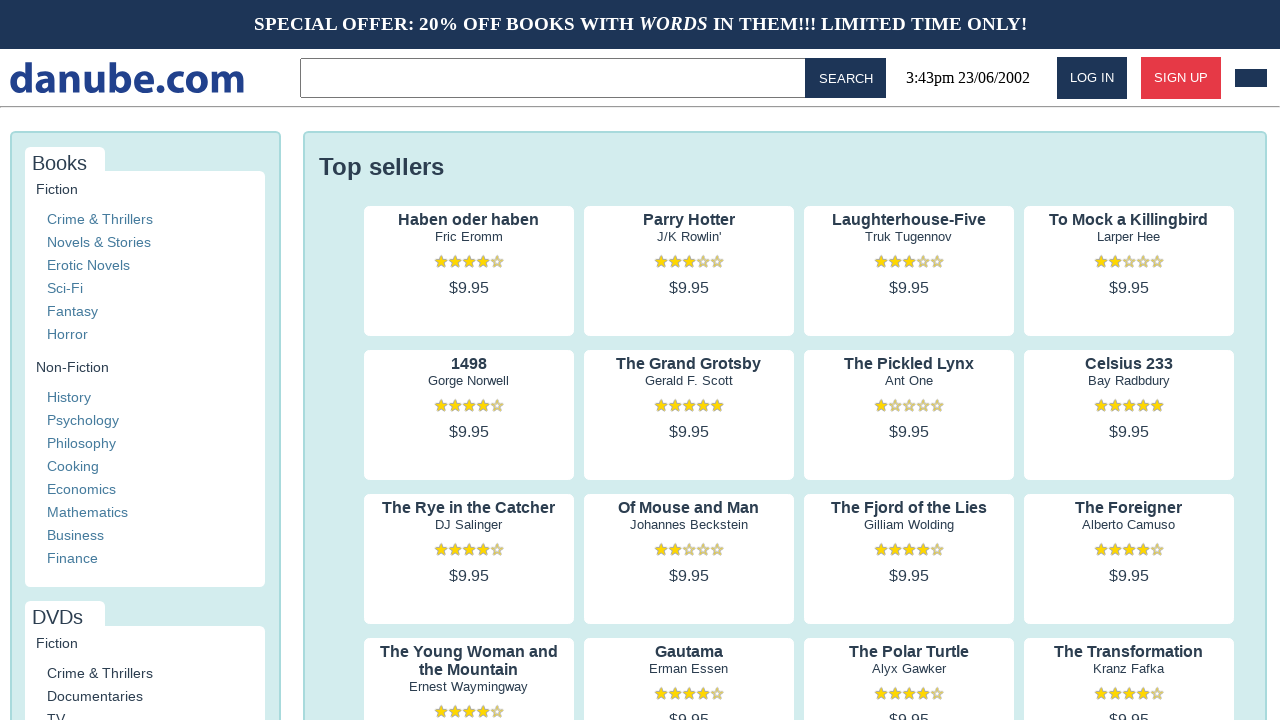

Clicked Log in button to open the login dialog at (1092, 78) on internal:role=button[name="Log in"i]
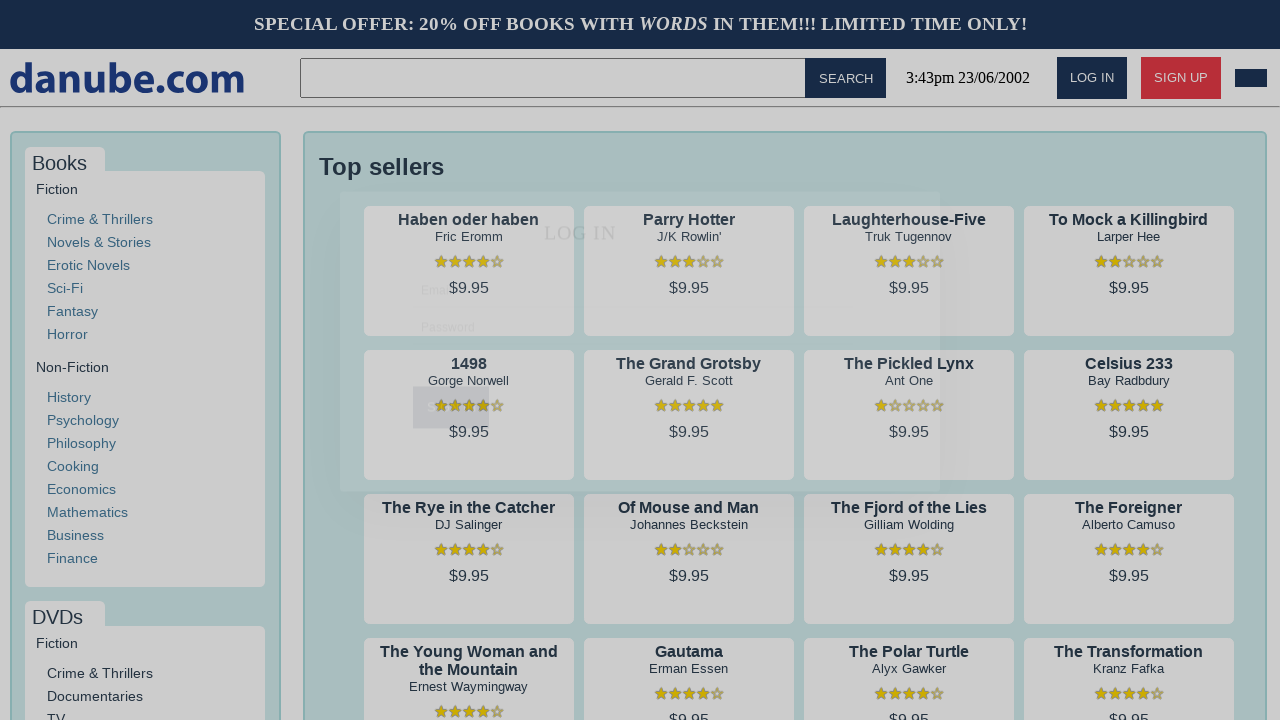

Hovered over the Sign In button at (451, 426) on internal:role=button[name="Sign In"i]
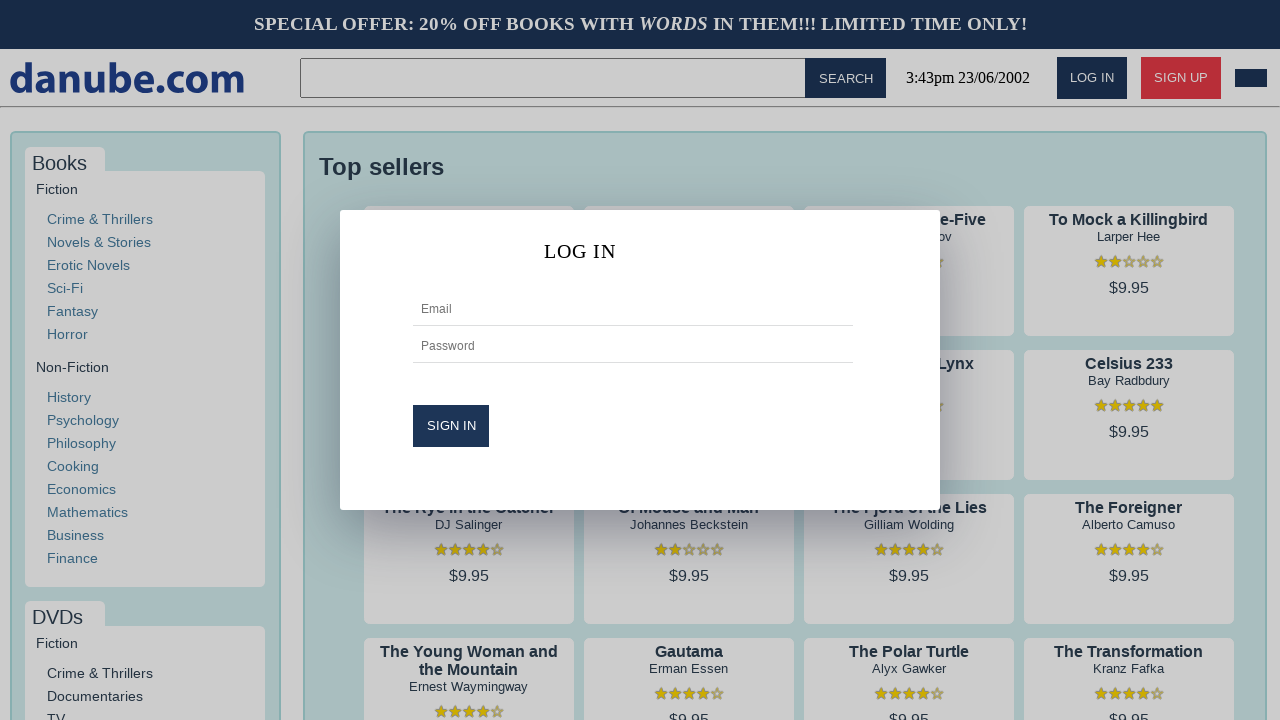

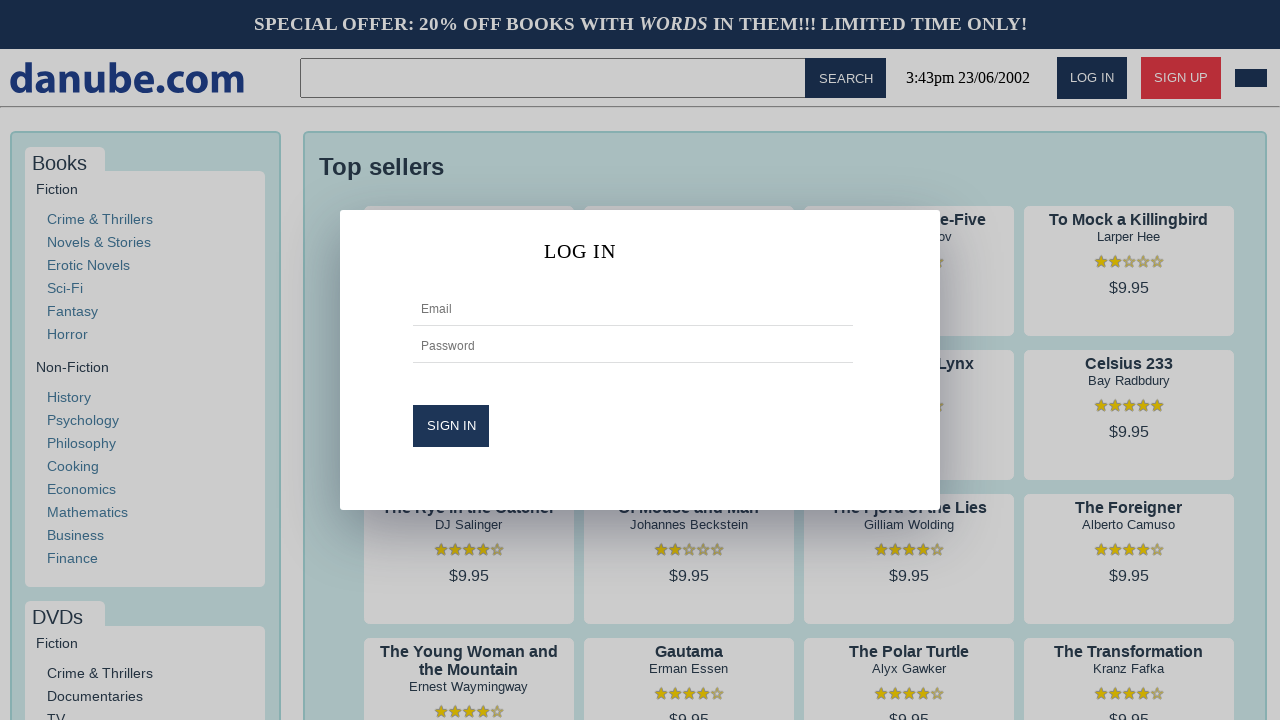